Tests radio button selection by clicking on the Female gender option

Starting URL: https://demoqa.com/automation-practice-form

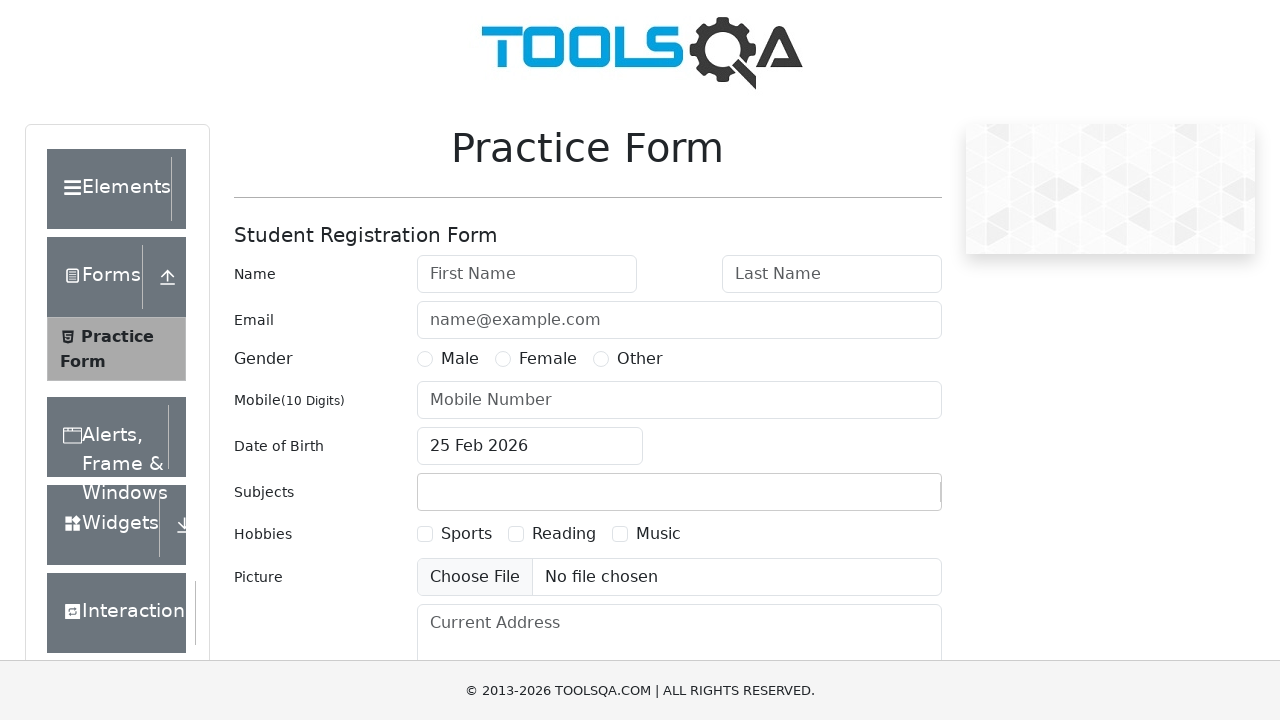

Clicked on Female radio button to select gender option at (548, 359) on label:has-text('Female')
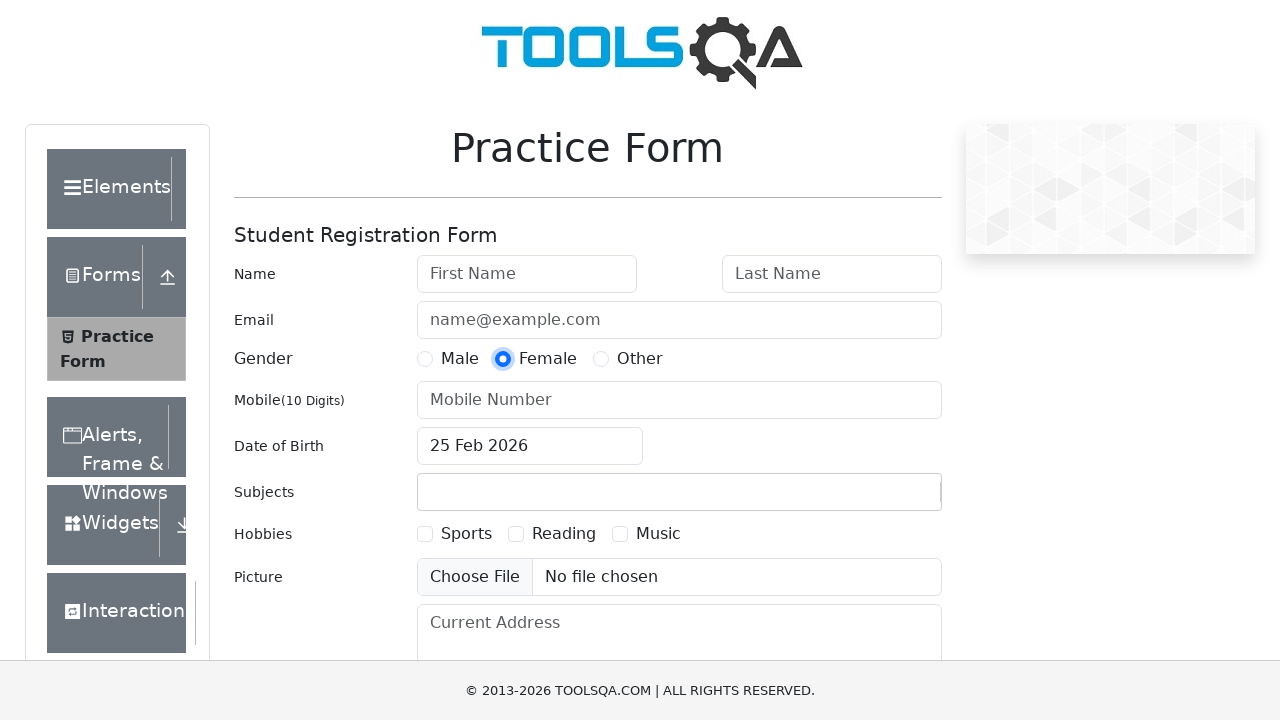

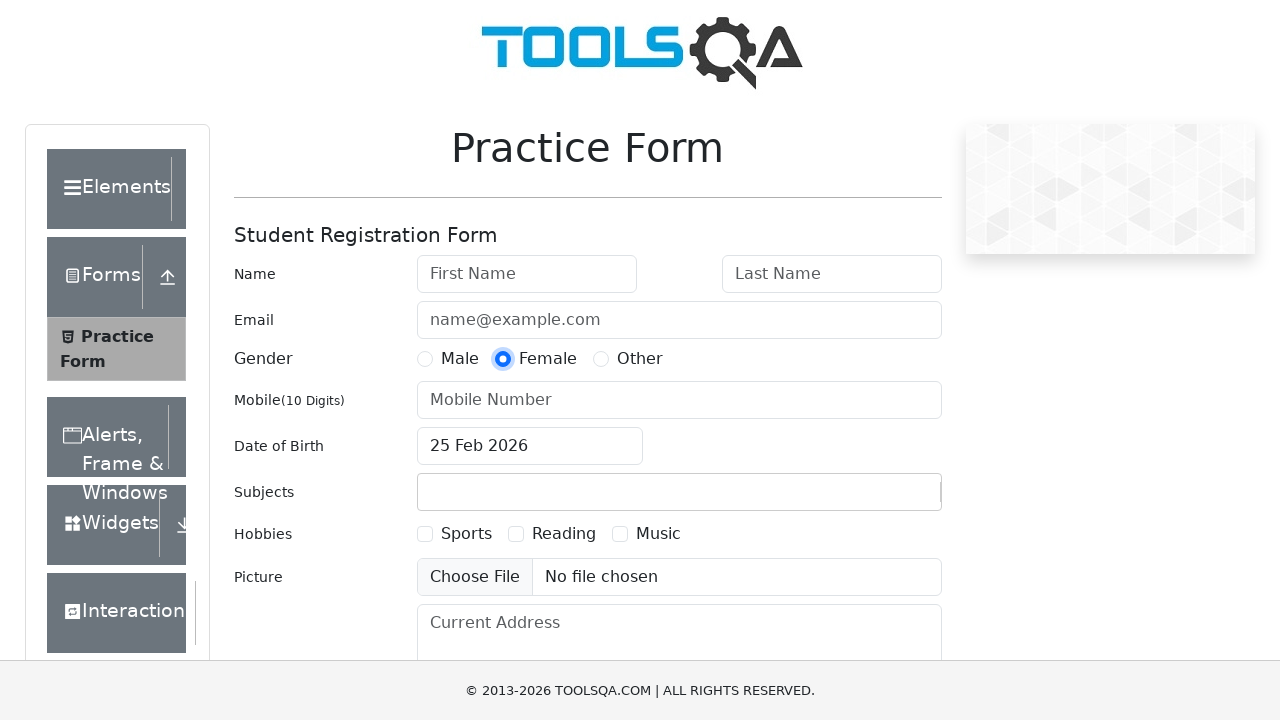